Tests dropdown selection functionality by selecting options using visible text and index methods

Starting URL: http://leafground.com/select.xhtml

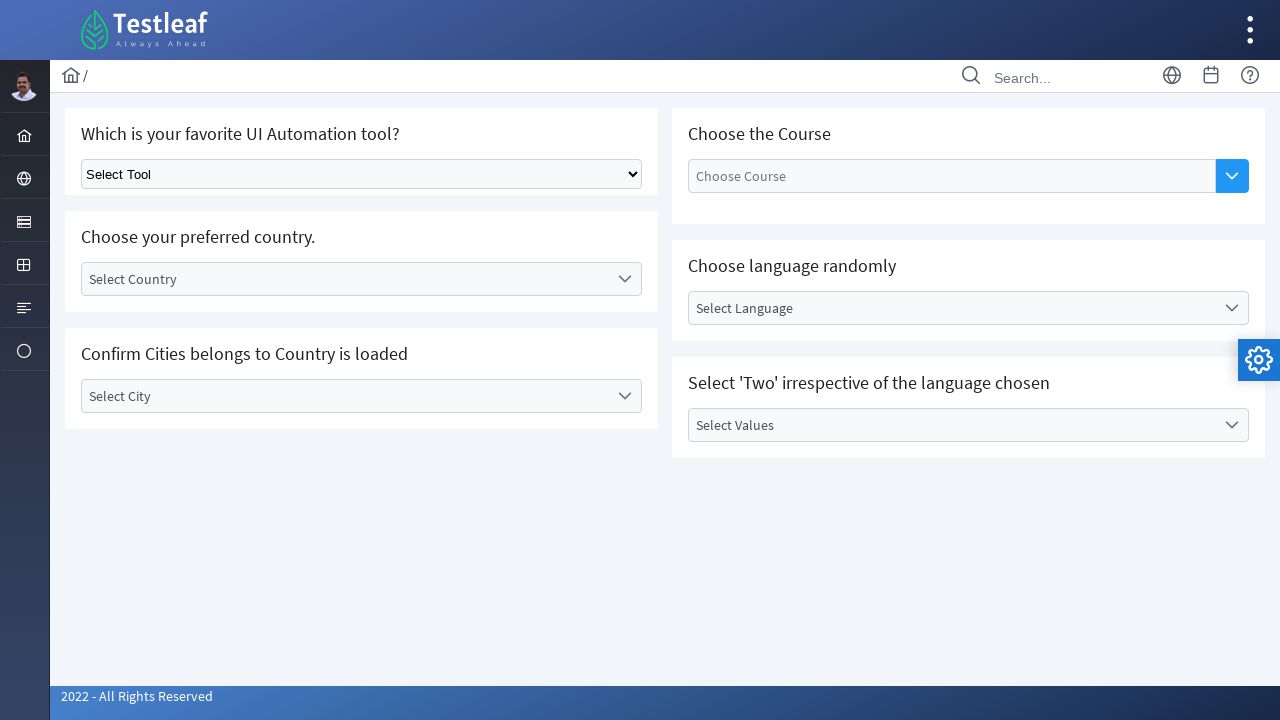

Located dropdown element with class 'ui-selectonemenu'
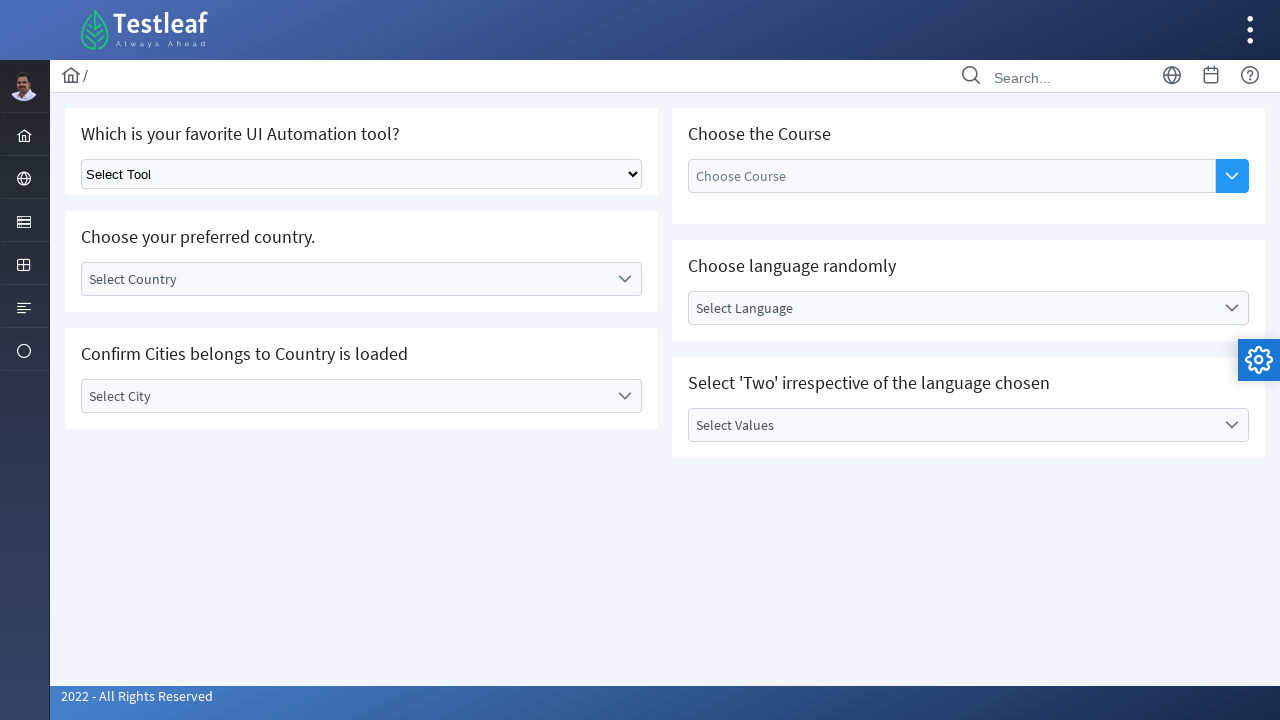

Selected 'Playwright' option from dropdown by visible text on .ui-selectonemenu
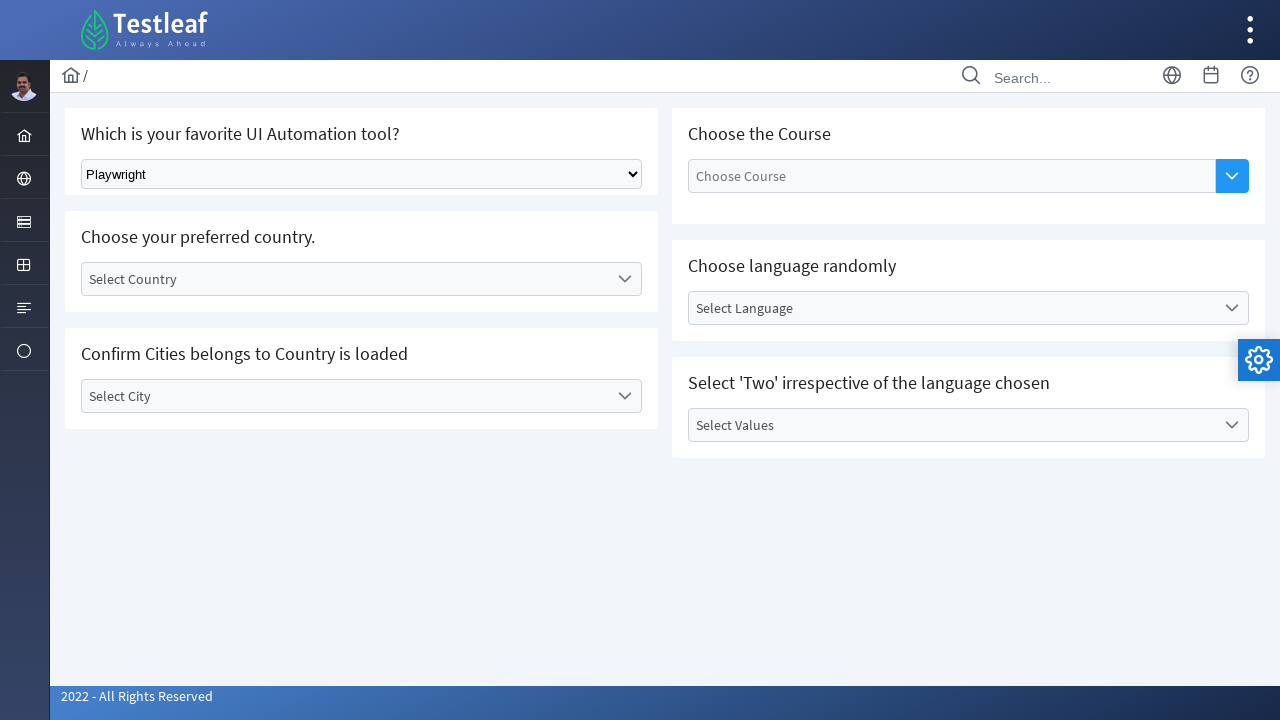

Selected first option from dropdown by index on .ui-selectonemenu
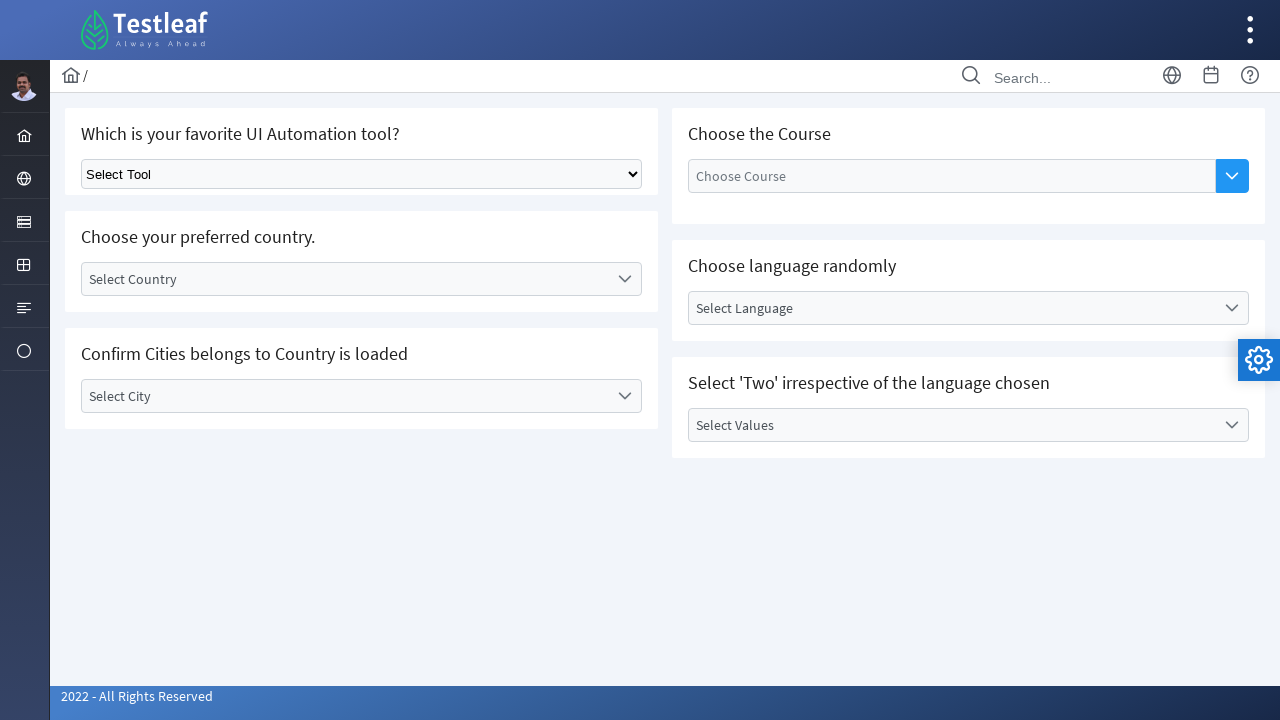

Retrieved all available options from dropdown
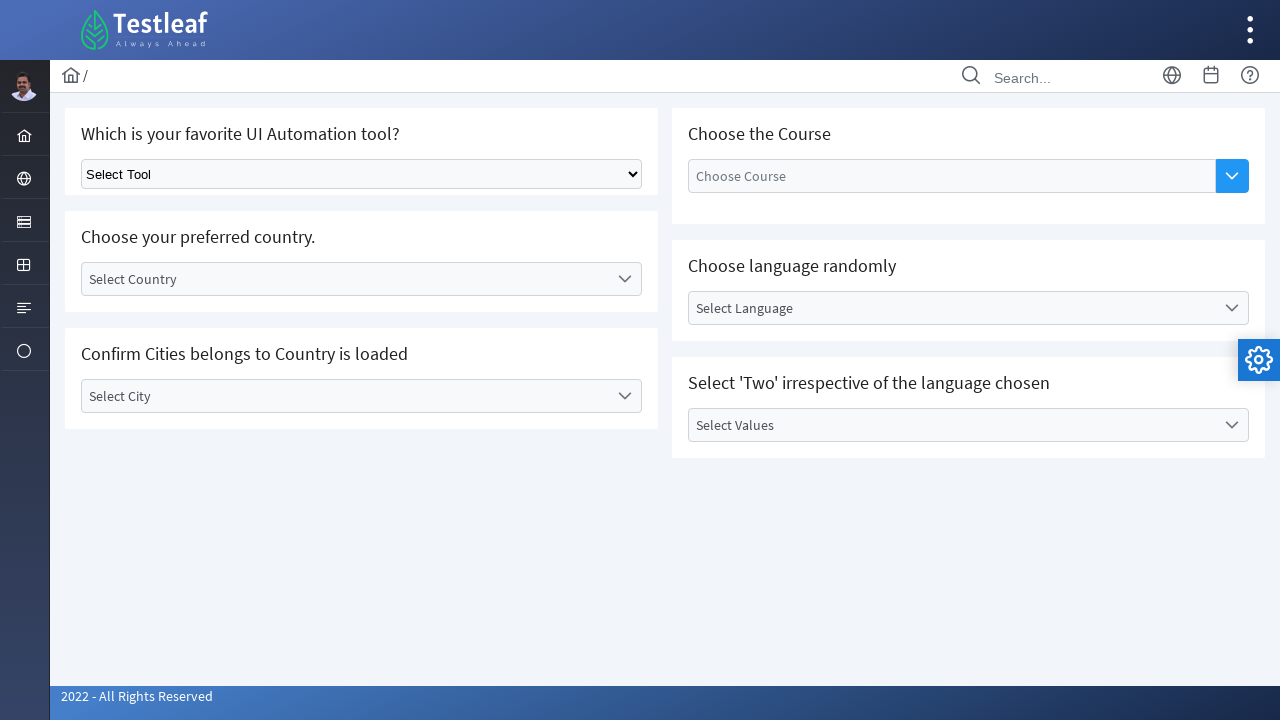

Verified option text: Select Tool
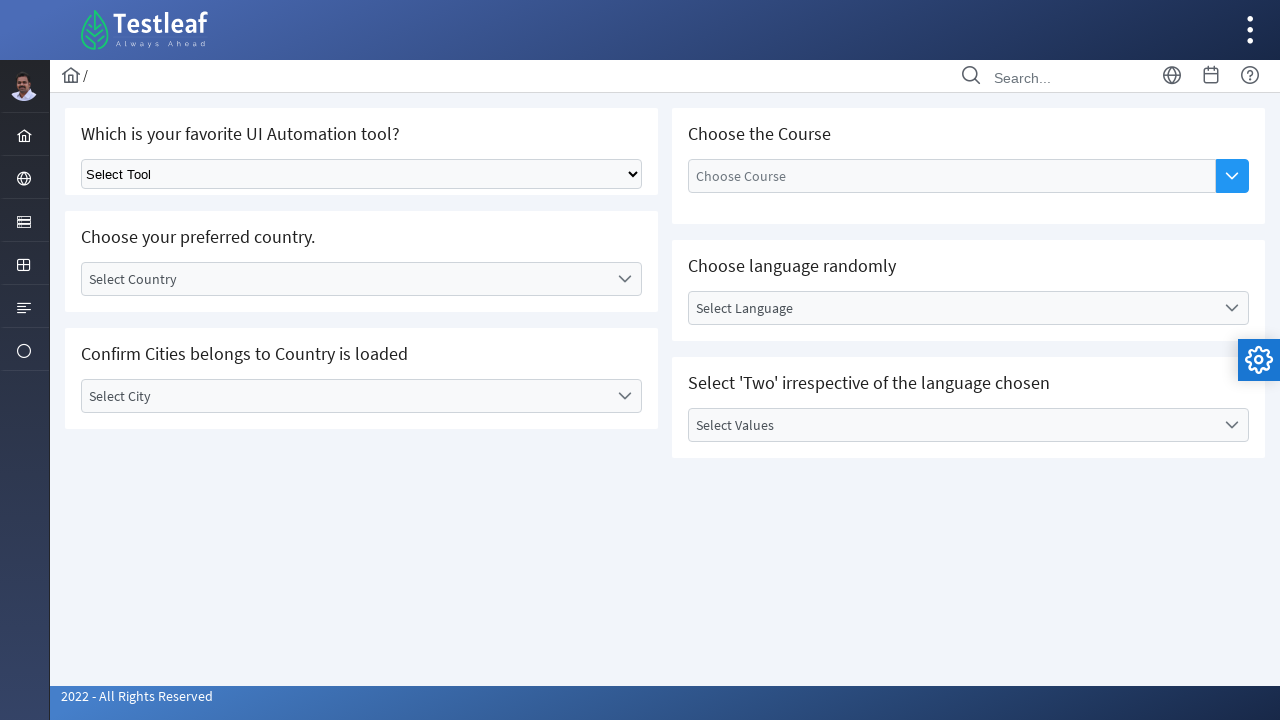

Verified option text: Selenium
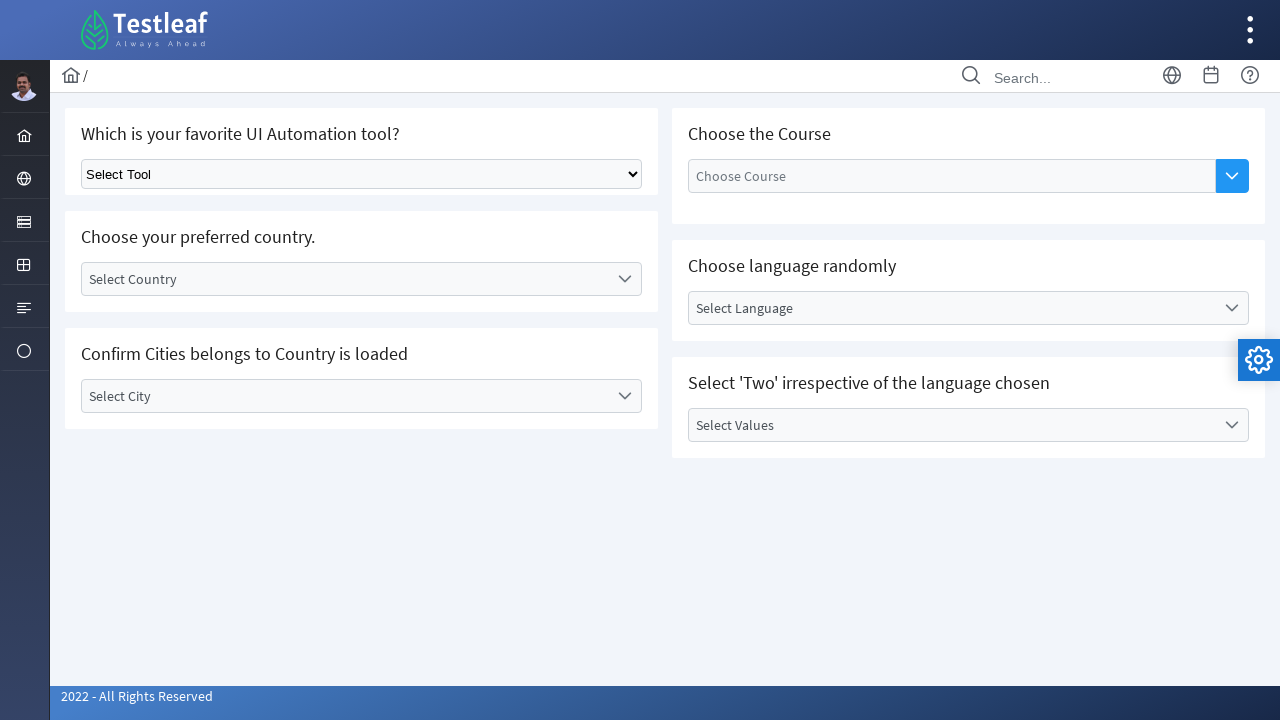

Verified option text: Playwright
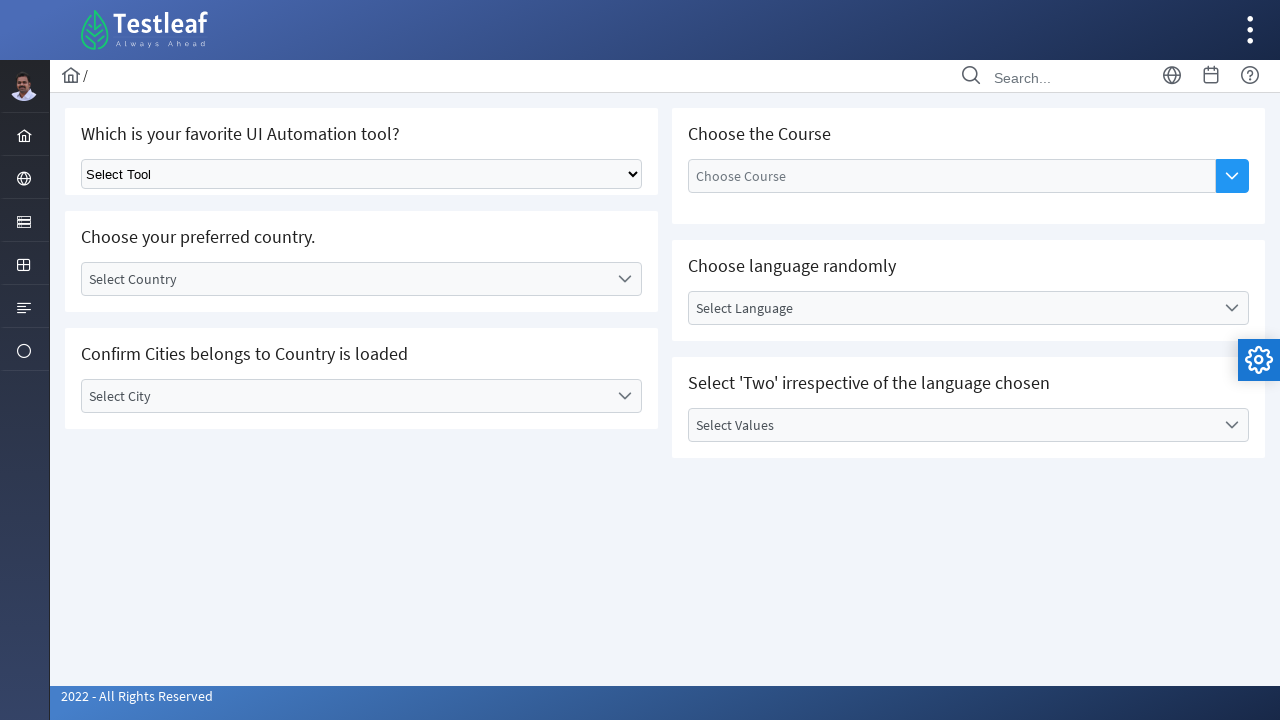

Verified option text: Puppeteer
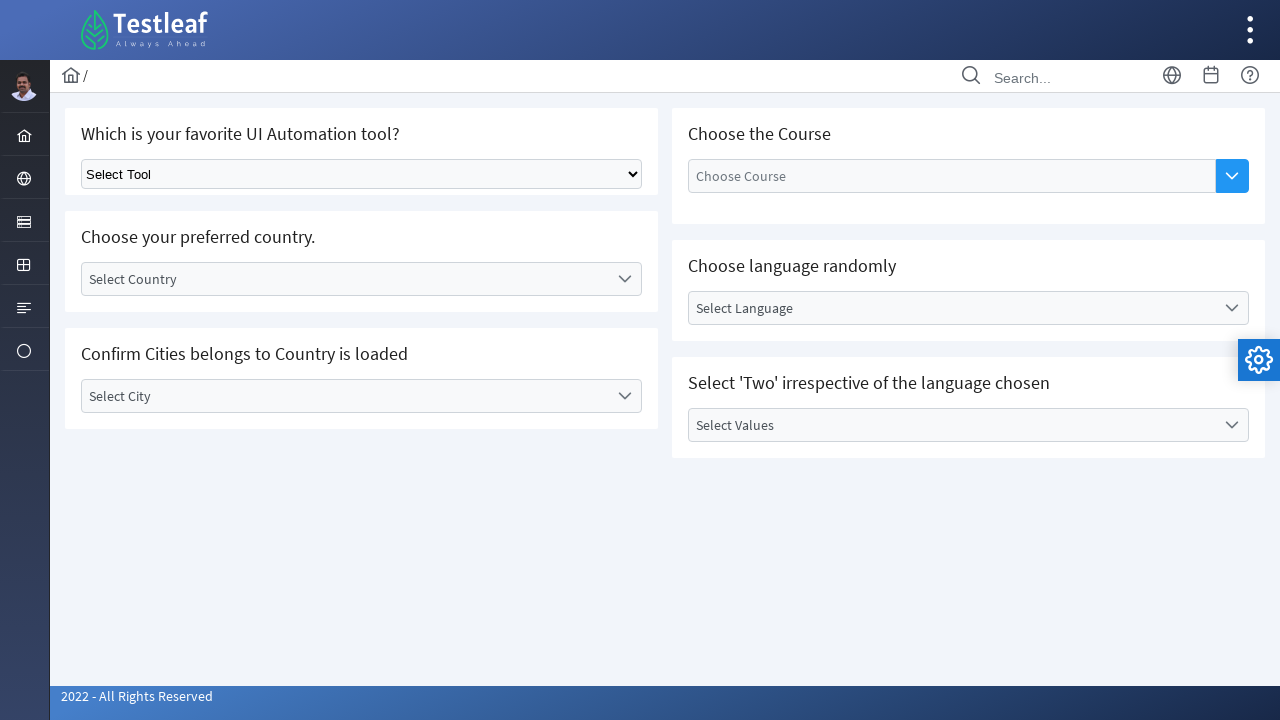

Verified option text: Cypress
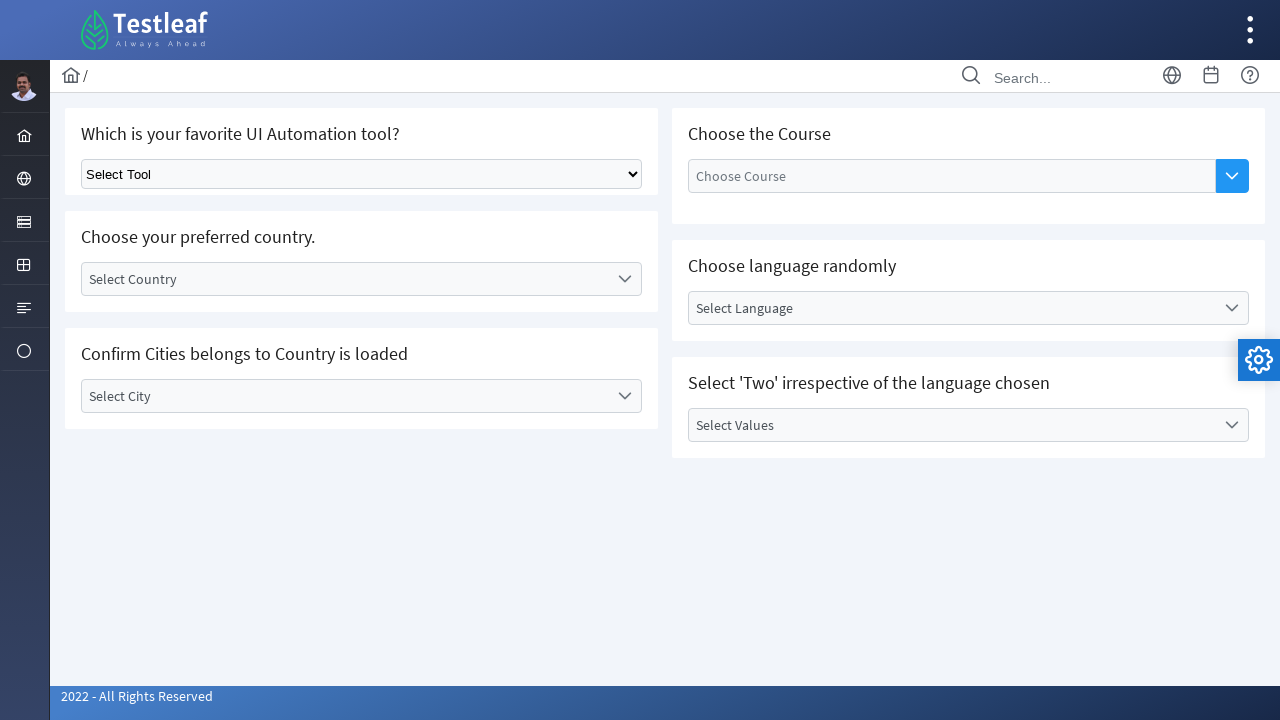

Verified option text: Select Country
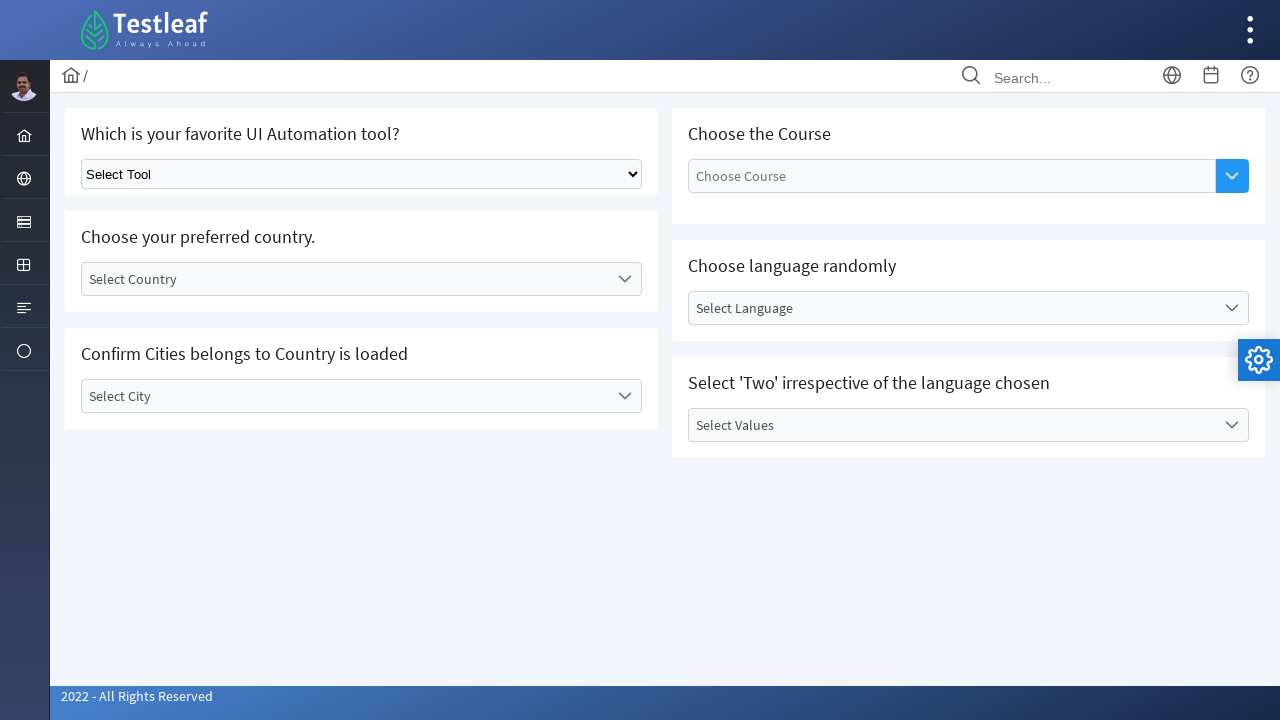

Verified option text: Brazil
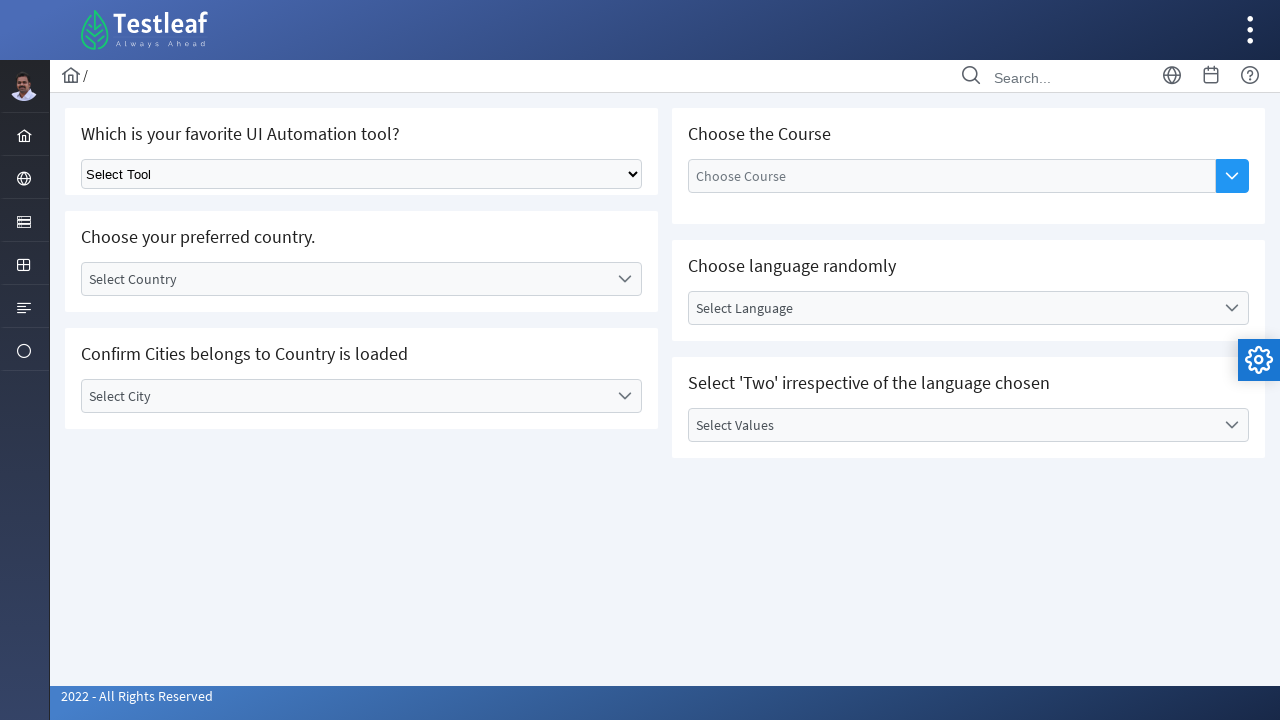

Verified option text: Germany
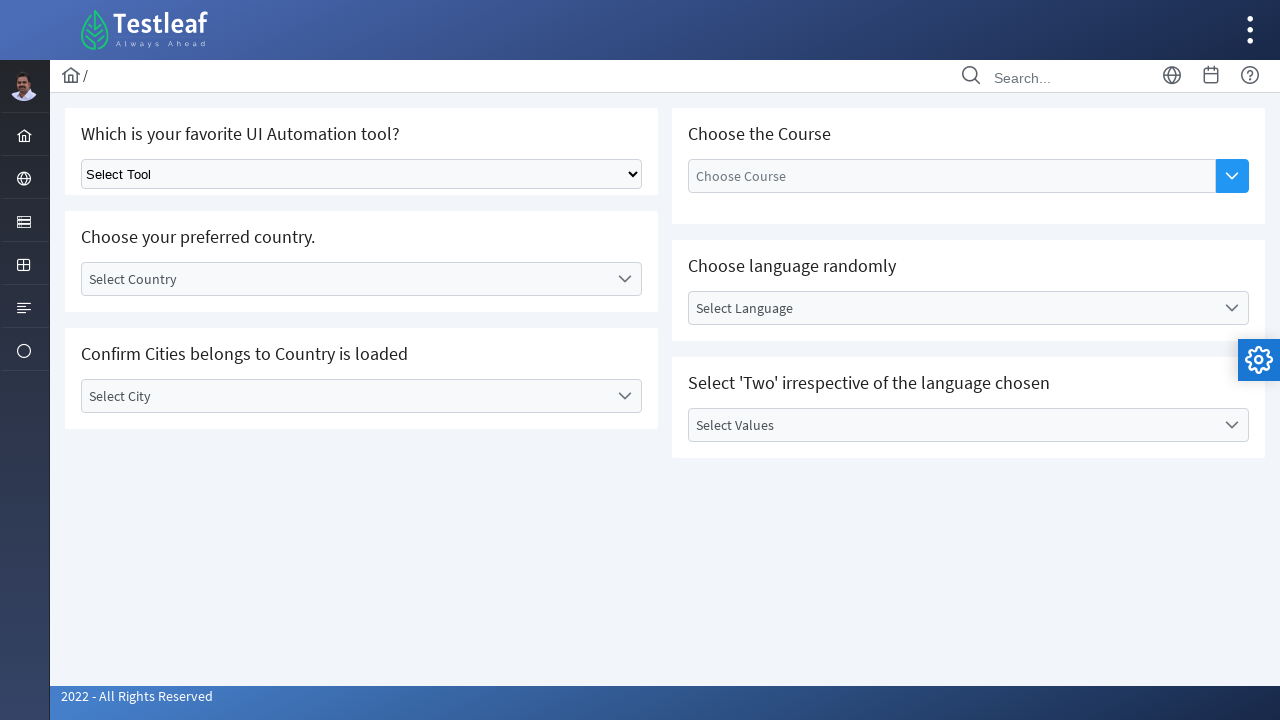

Verified option text: India
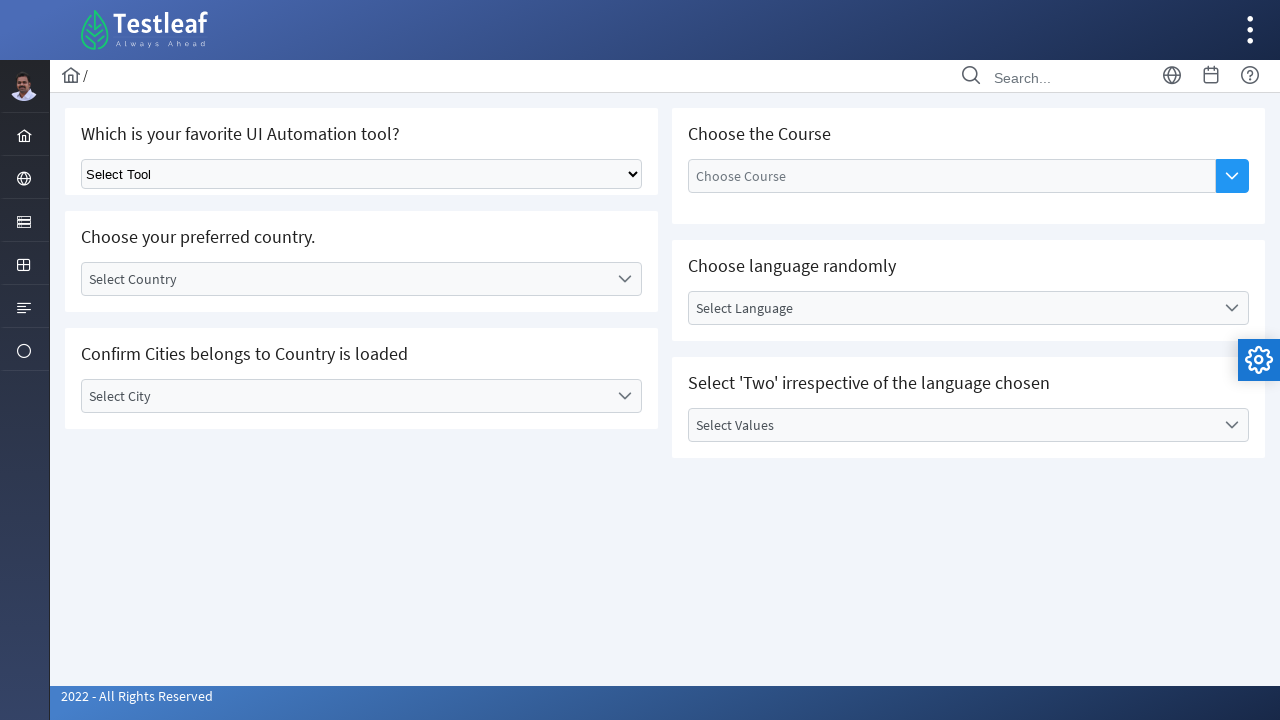

Verified option text: USA
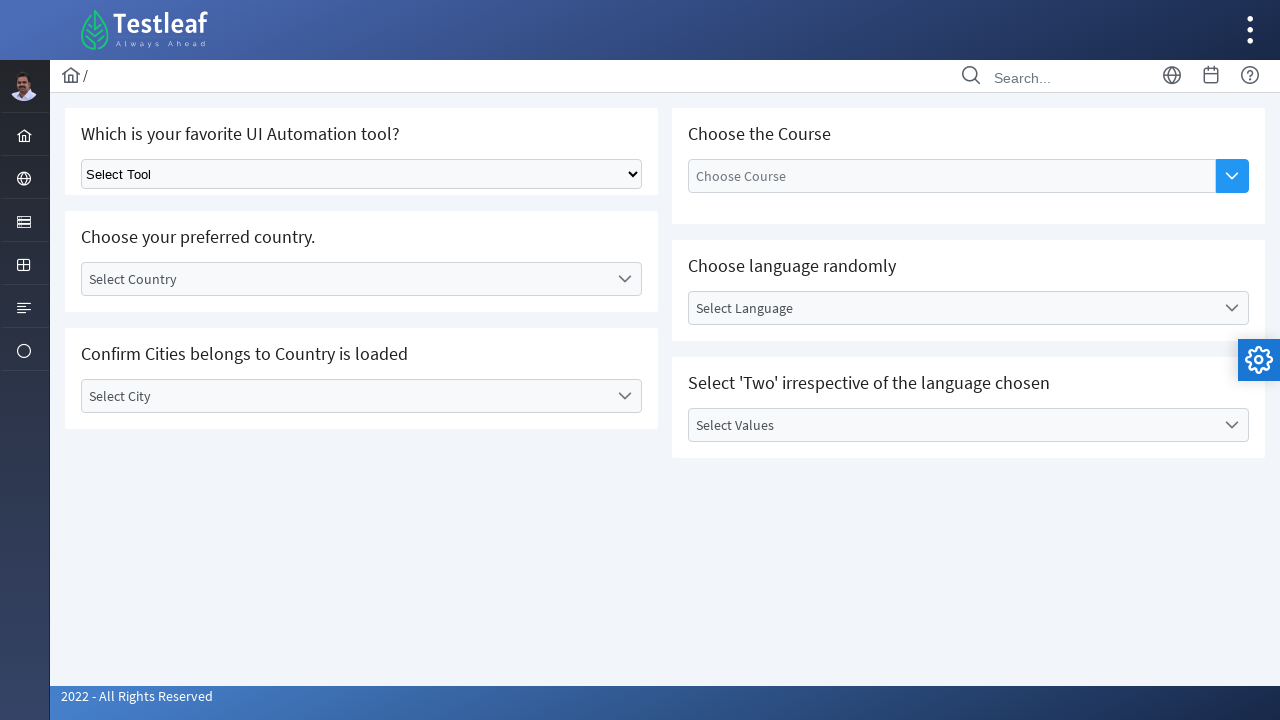

Verified option text: Select City
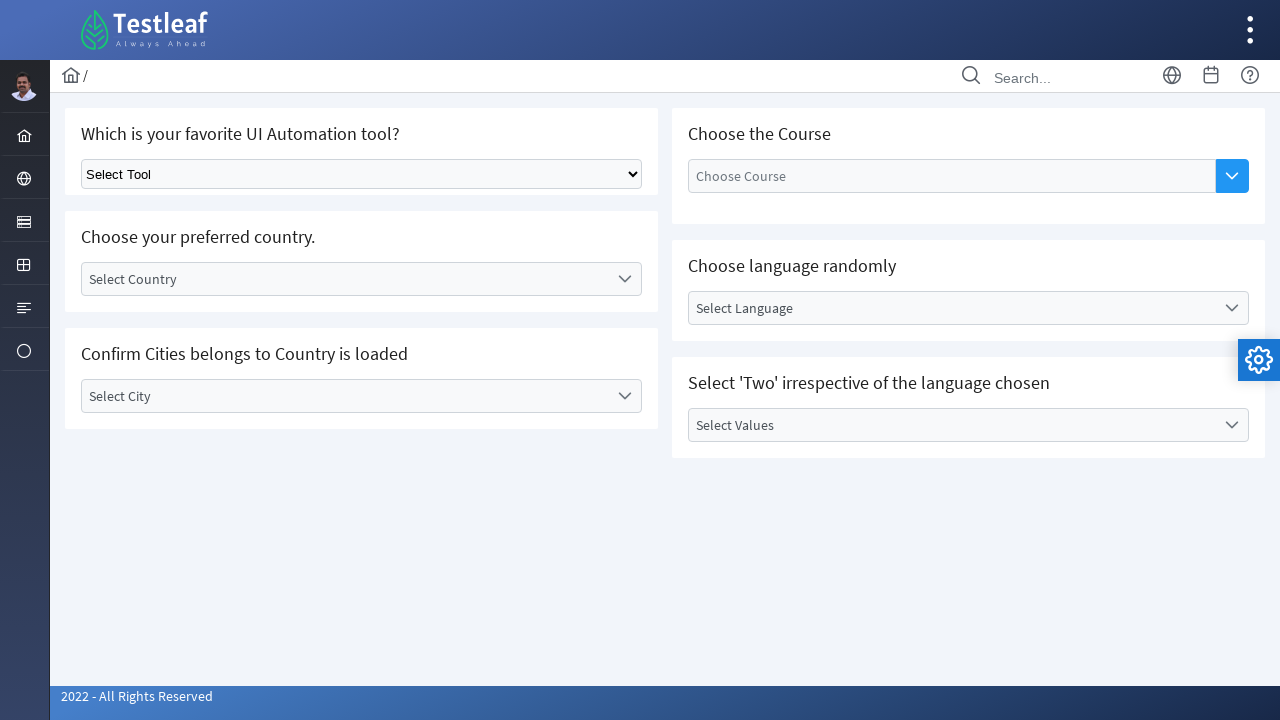

Verified option text: Select Language
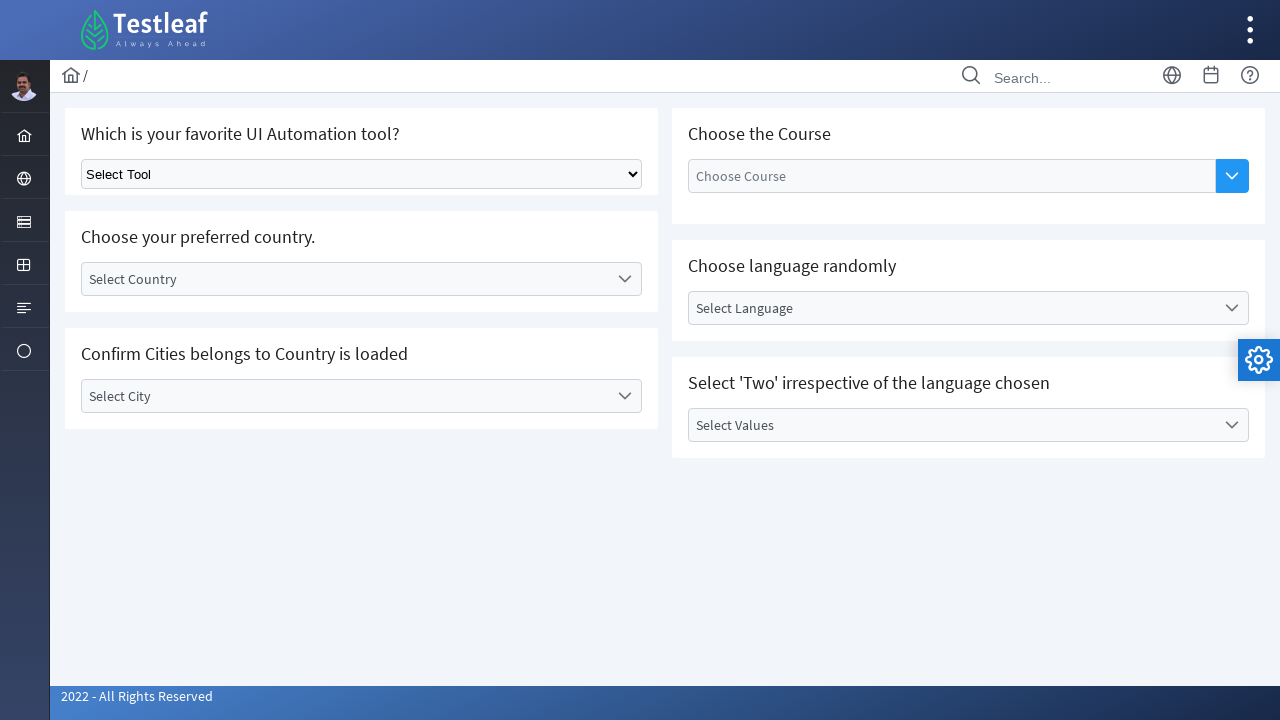

Verified option text: English
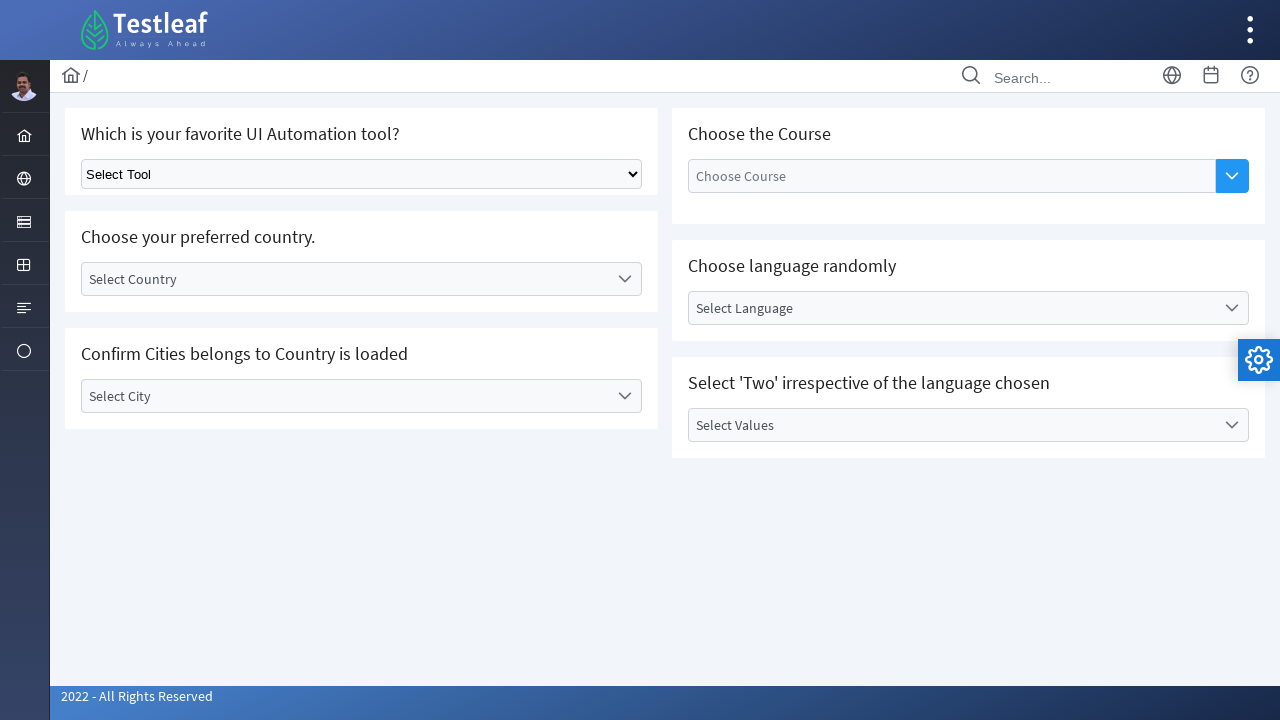

Verified option text: Tamil
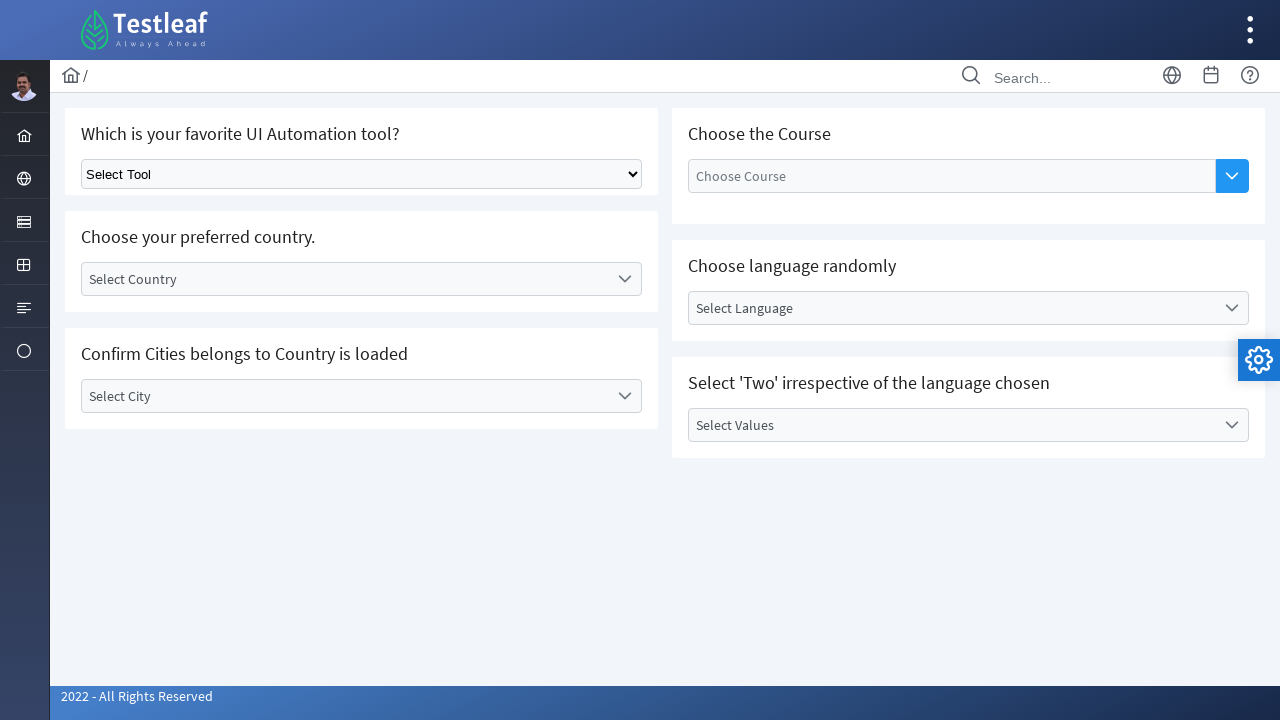

Verified option text: Telugu
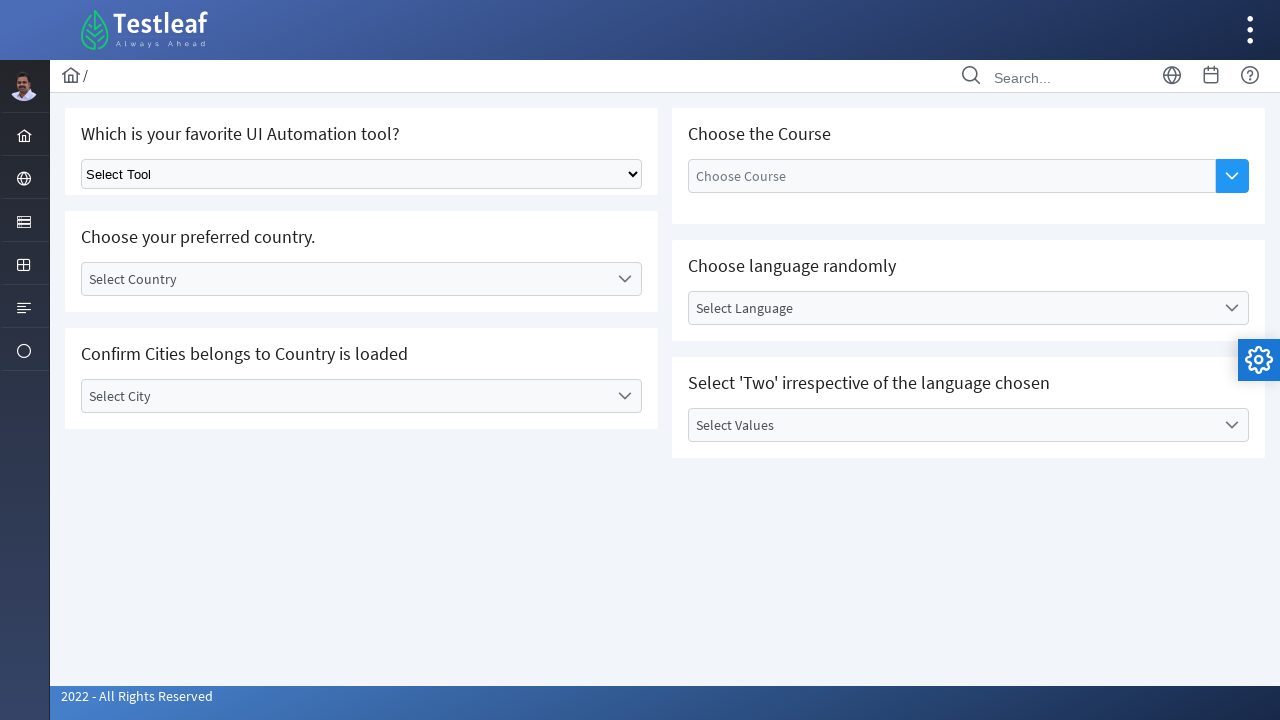

Verified option text: Kannada
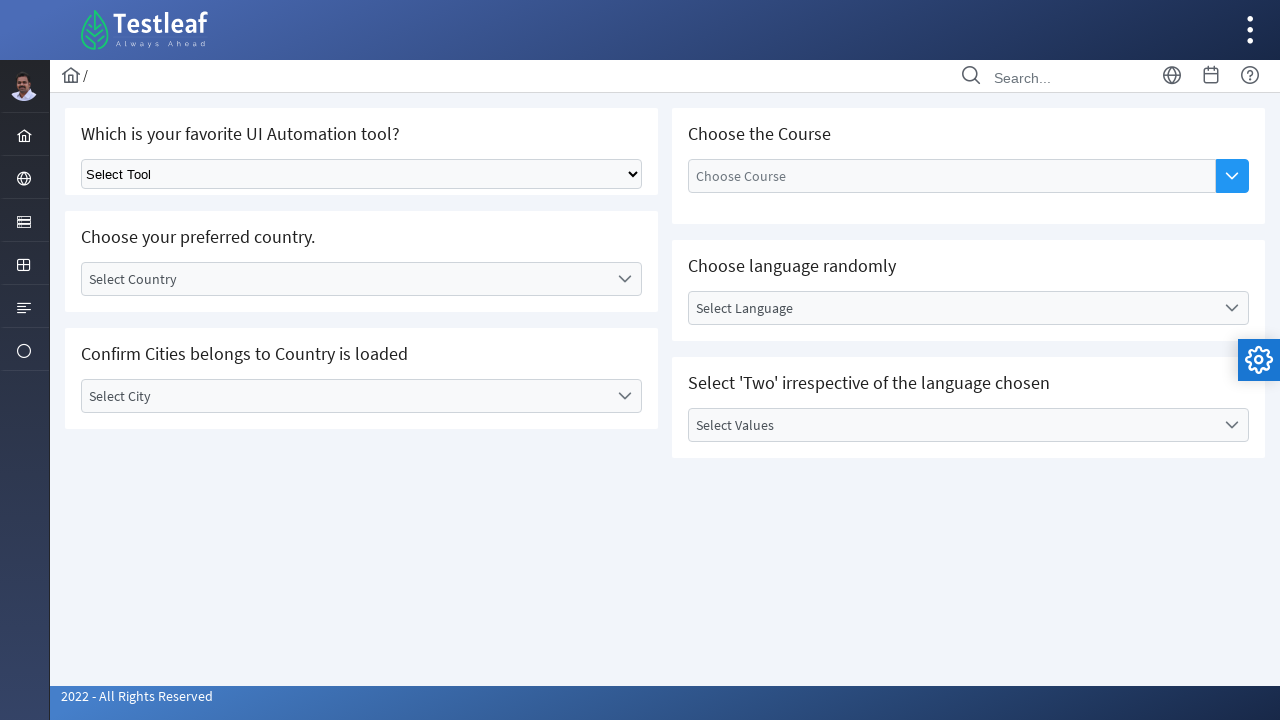

Verified option text: Malayalam
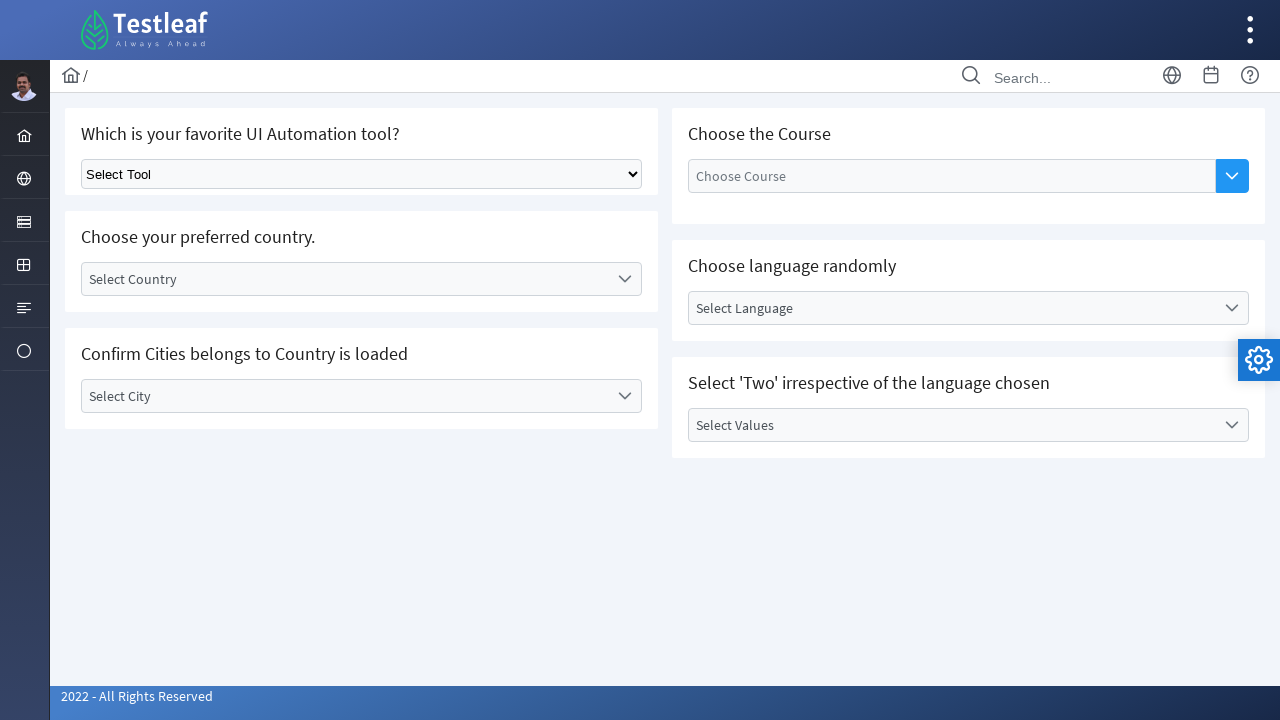

Verified option text: Hindi
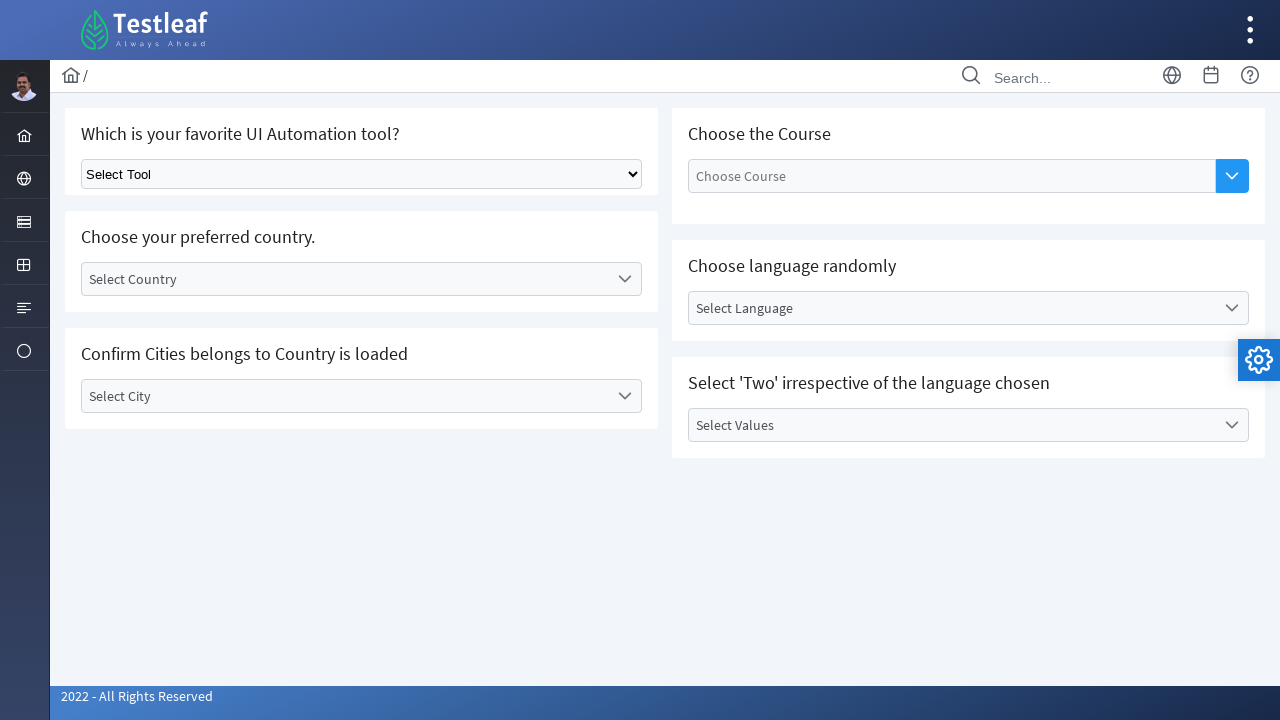

Verified option text: Select Values
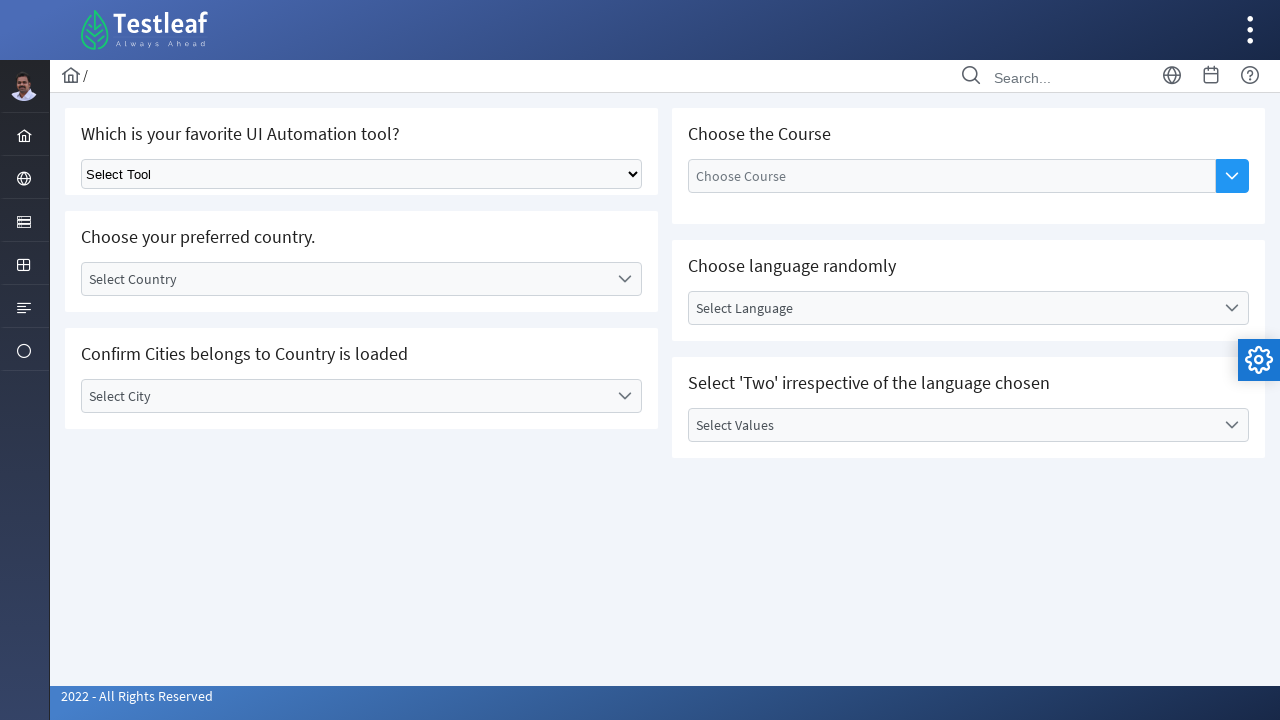

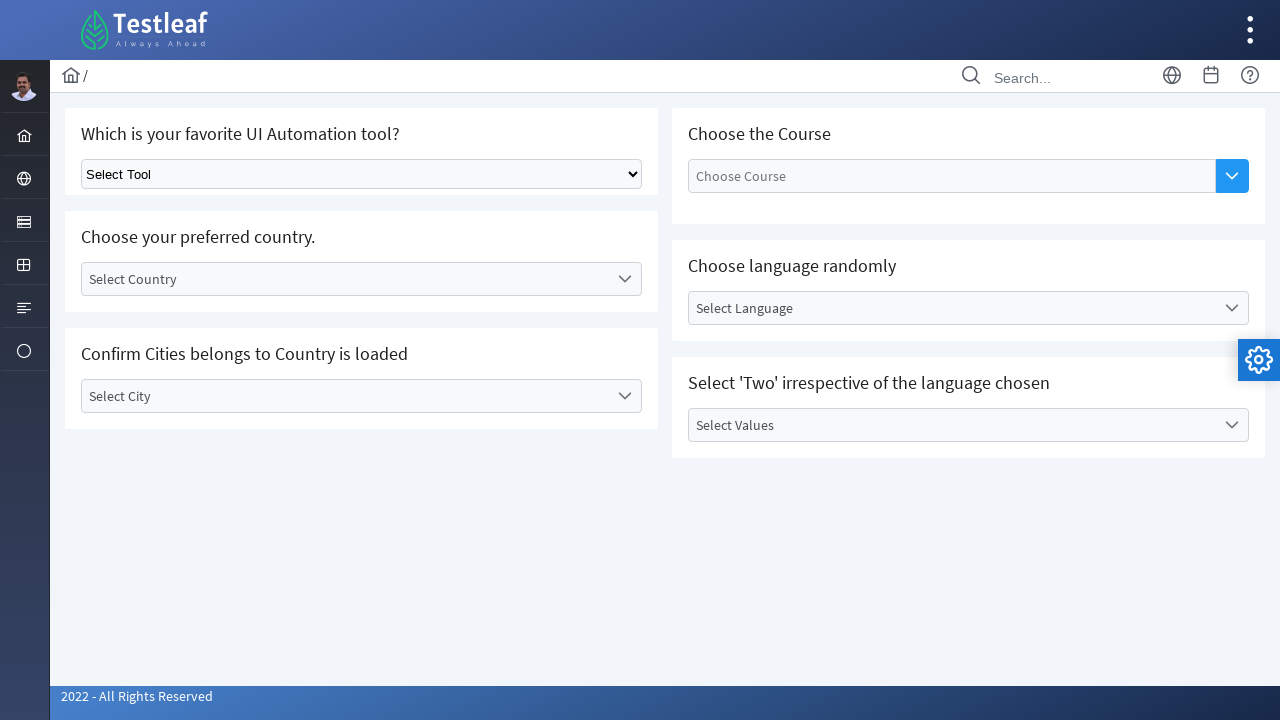